Tests JavaScript alert handling by clicking a button that triggers an alert popup and then accepting the alert dialog.

Starting URL: https://automationtesting.co.uk/popups.html

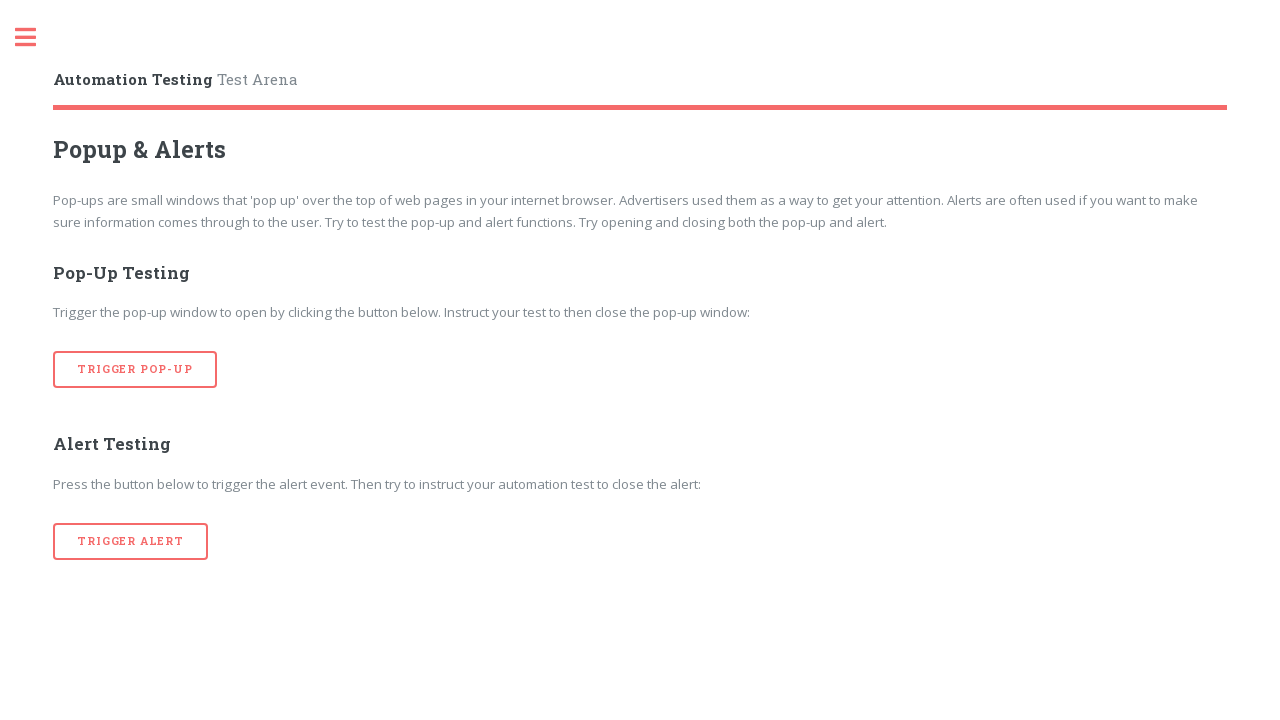

Set up dialog handler to accept alerts
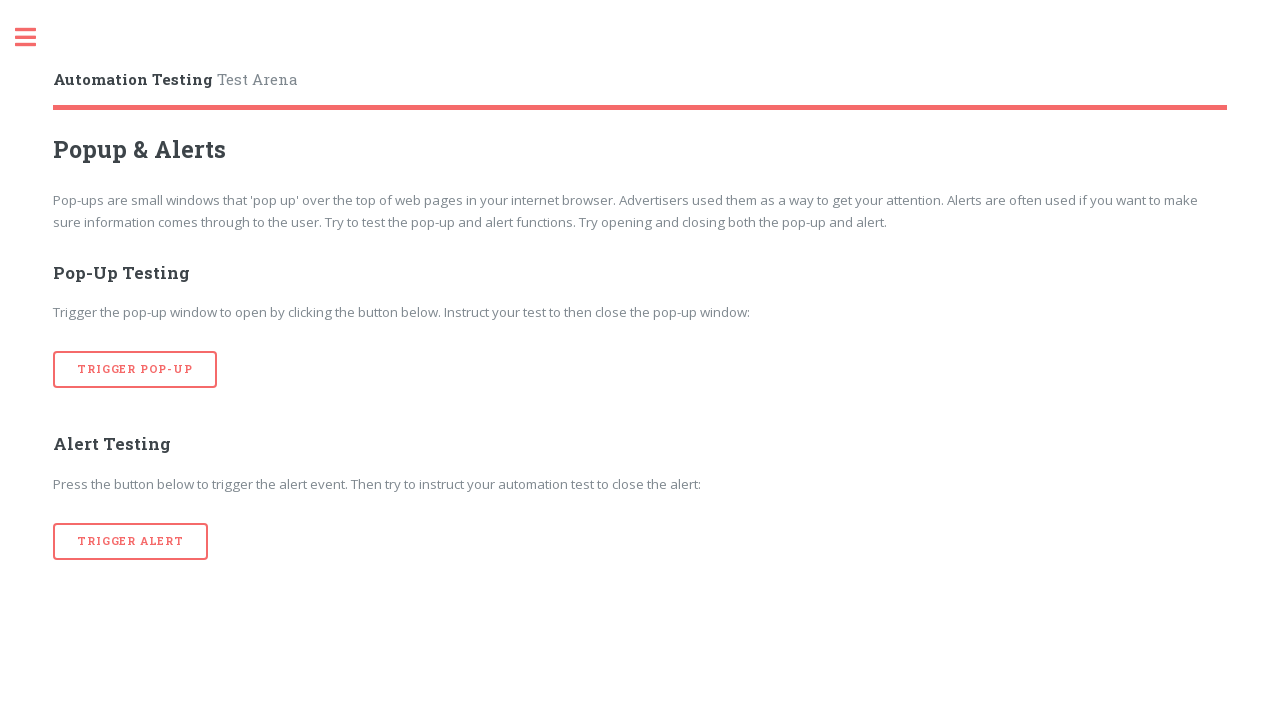

Clicked button to trigger alert popup at (131, 541) on xpath=//*[@id='main']/div/div[2]/div/button
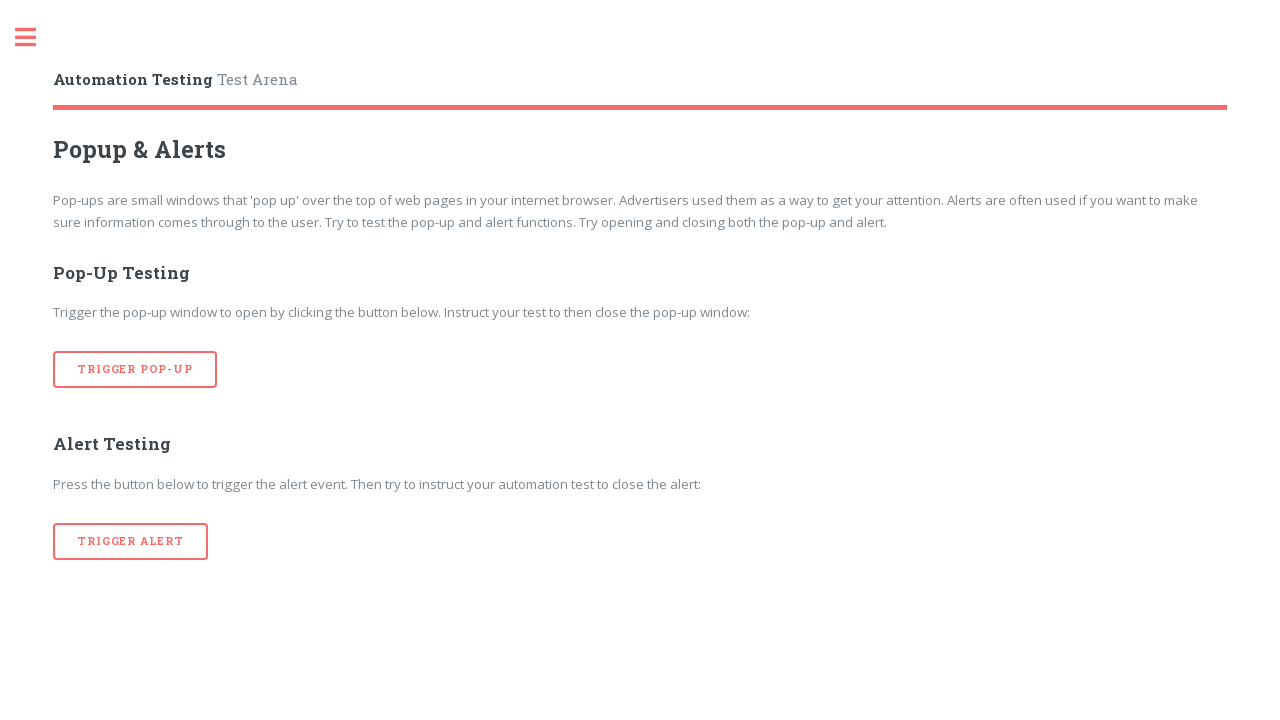

Waited for alert handling to complete
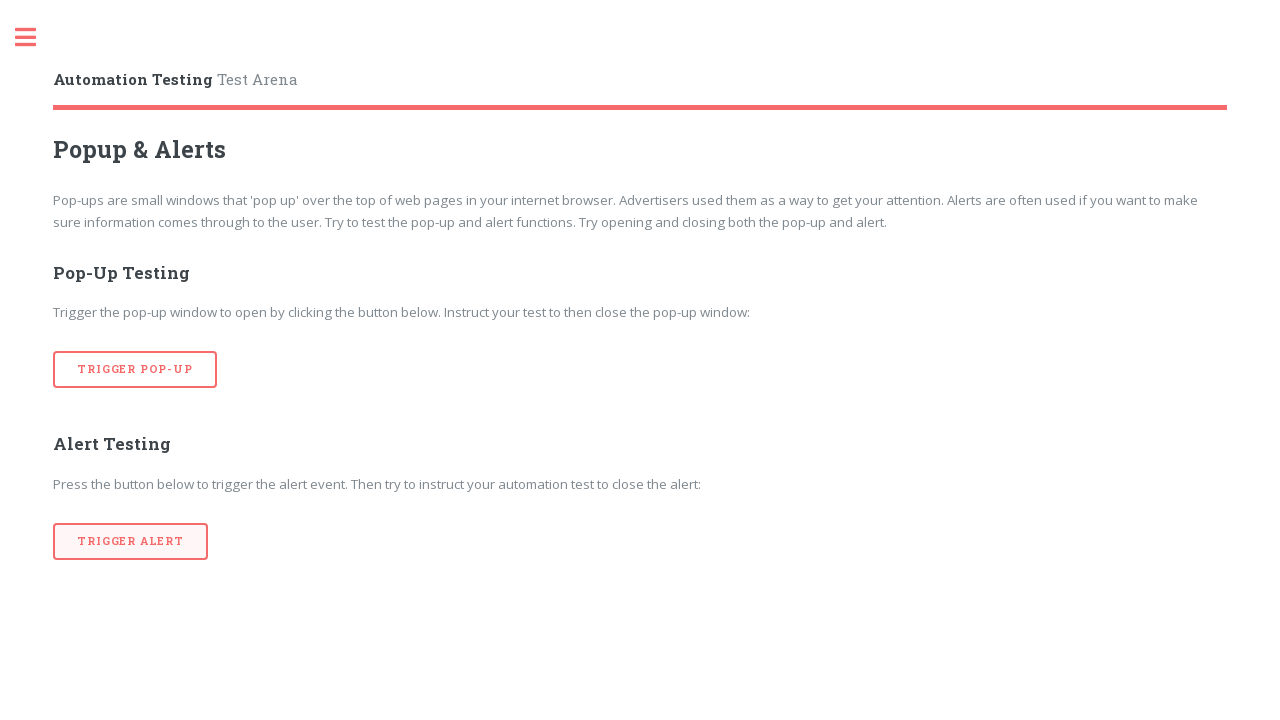

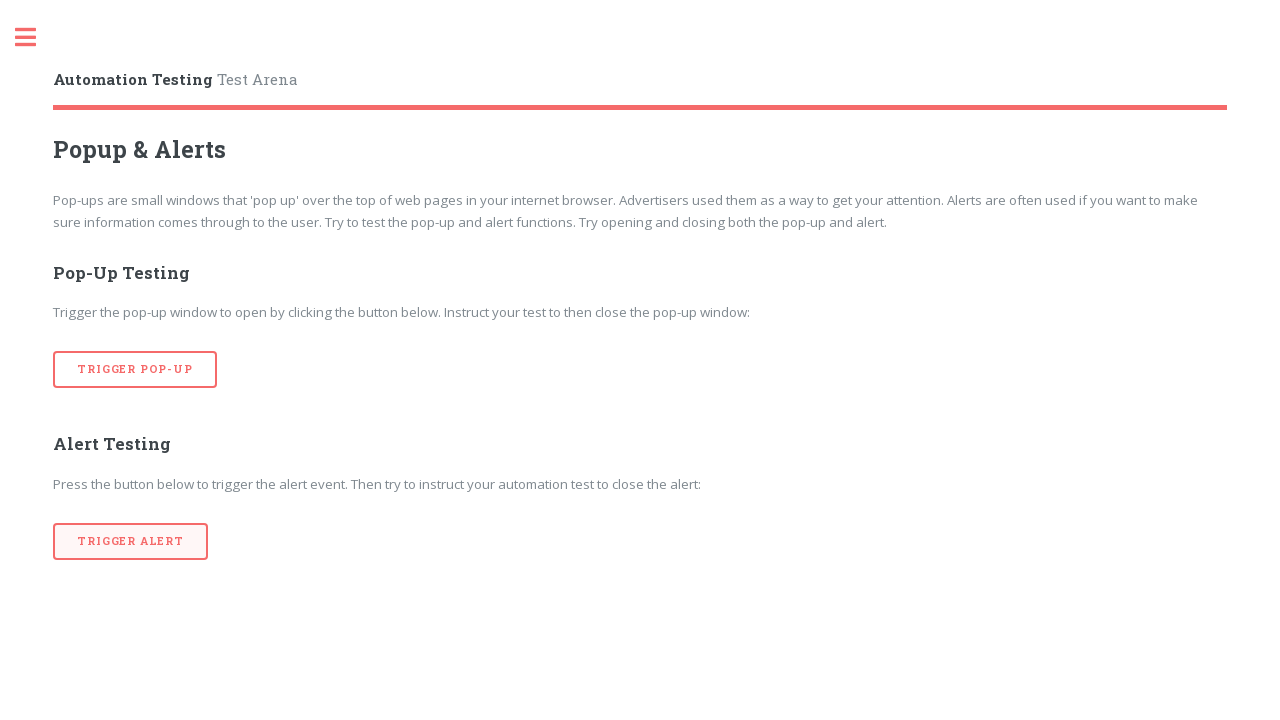